Tests radio button selection by finding a group of radio buttons and clicking the one with value "Cheese"

Starting URL: http://www.echoecho.com/htmlforms10.htm

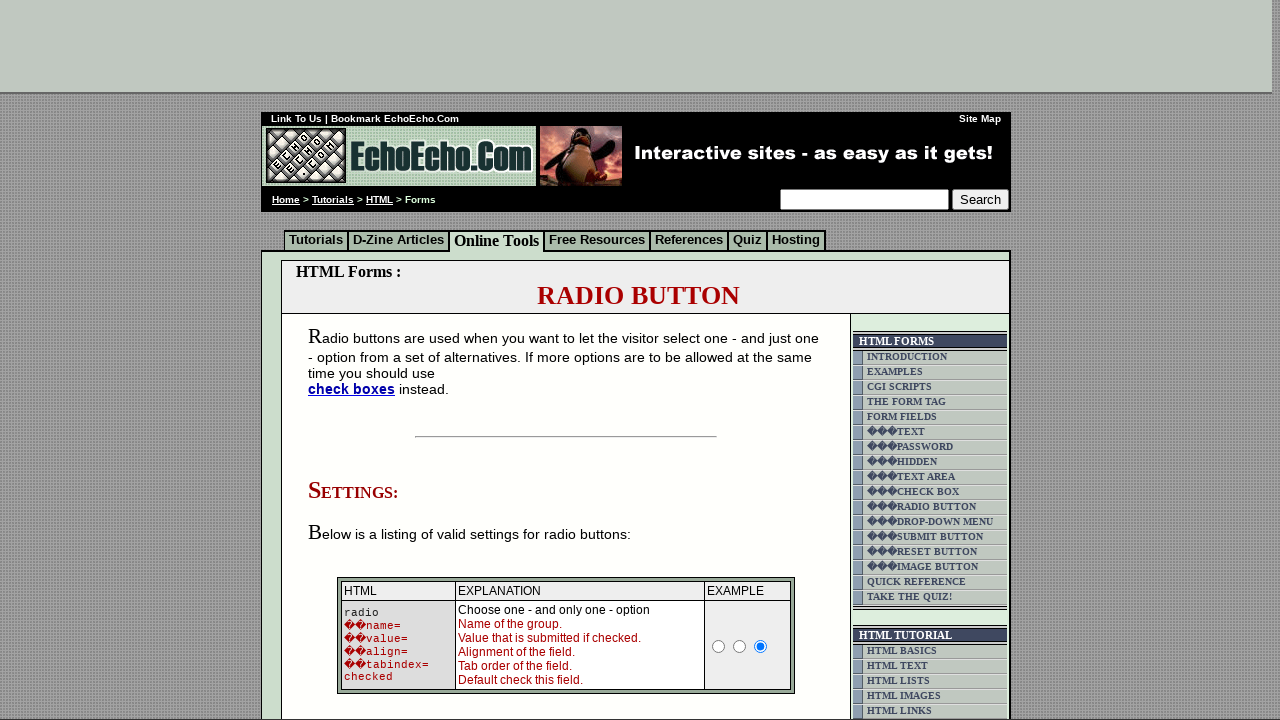

Waited for radio button group 'group1' to be present
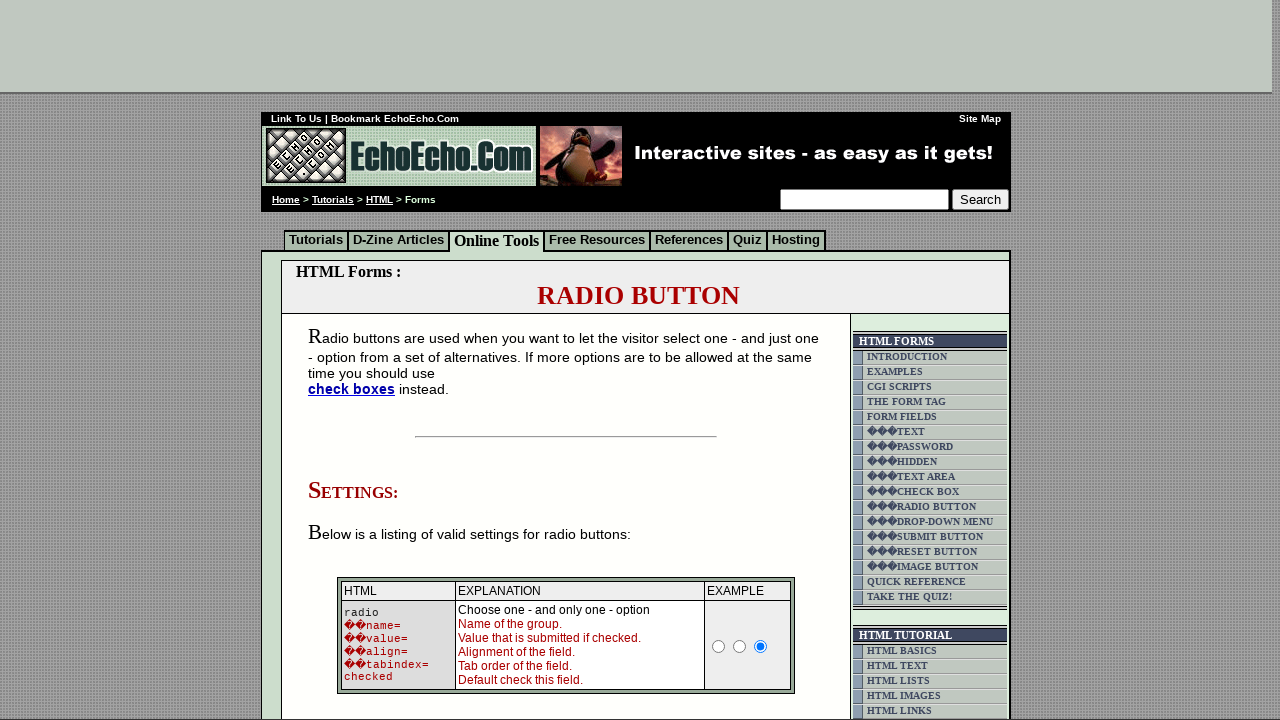

Clicked radio button with value 'Cheese' at (356, 360) on input[name='group1'][value='Cheese']
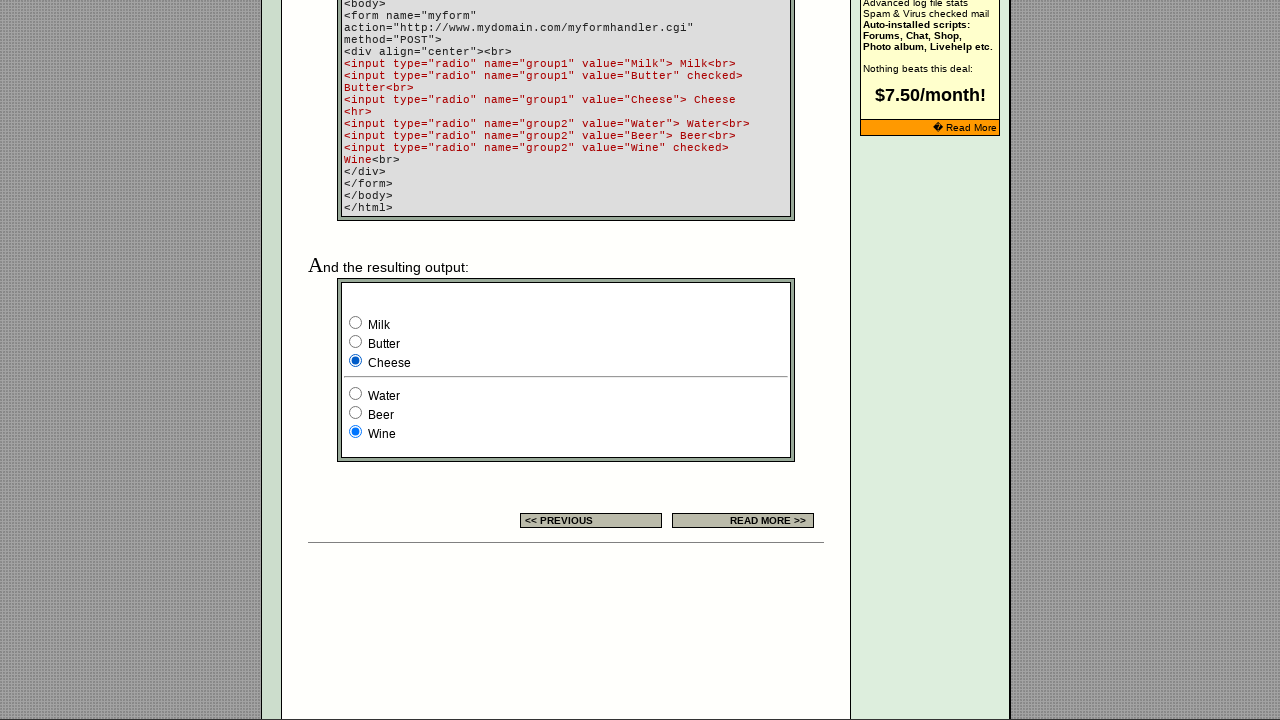

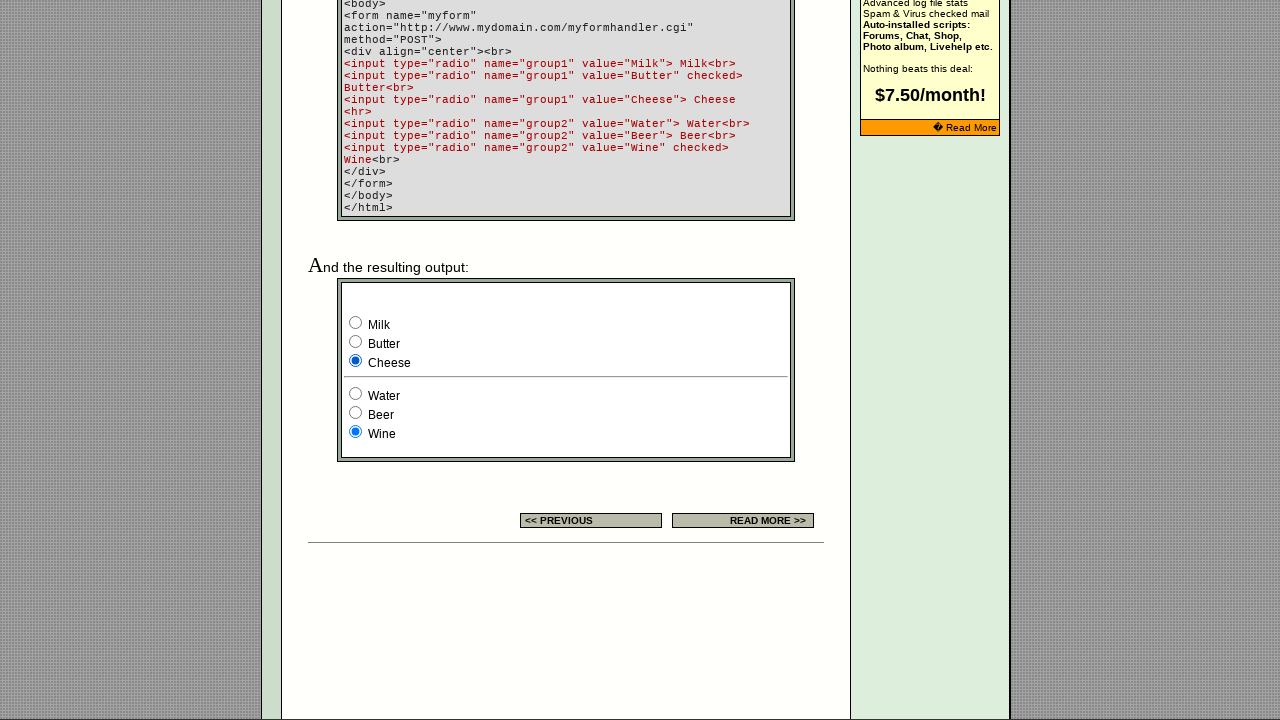